Tests radio button functionality on DemoQA by selecting Elements category, navigating to Radio Button page, clicking Yes and Impressive radio buttons to verify they work, and verifying the No button is disabled.

Starting URL: https://demoqa.com/

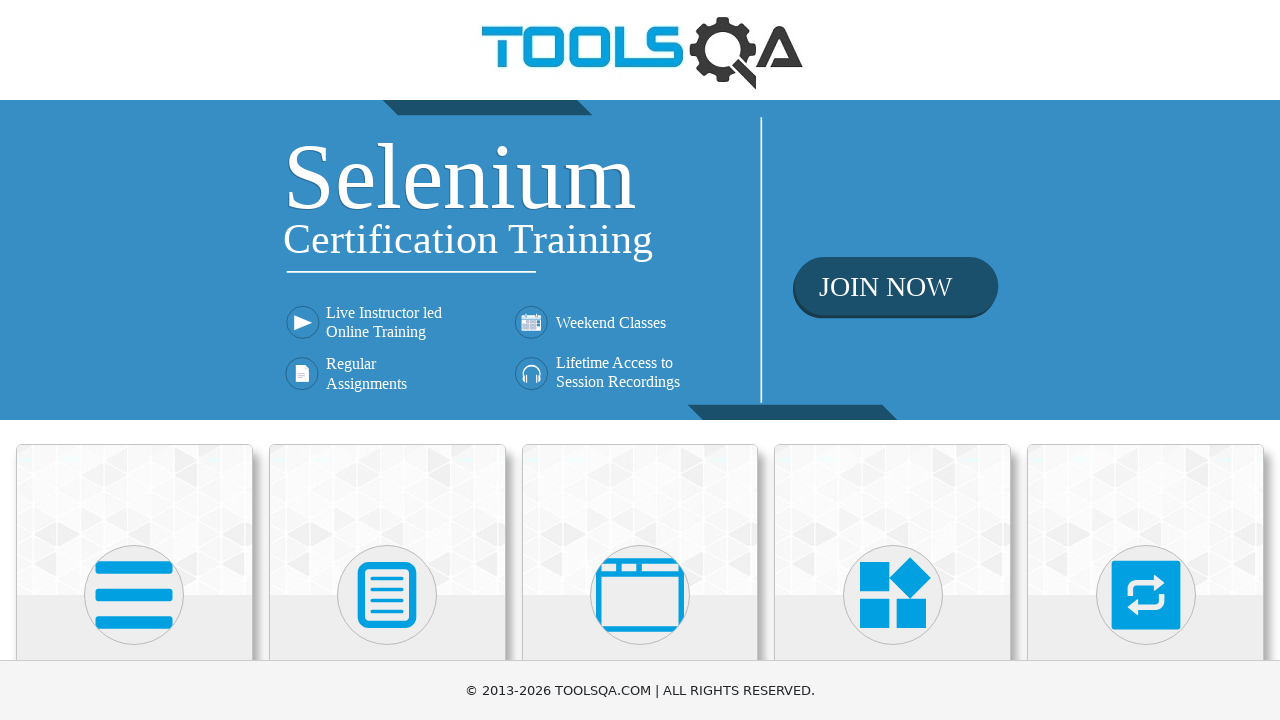

Clicked on Elements category card at (134, 360) on text=Elements
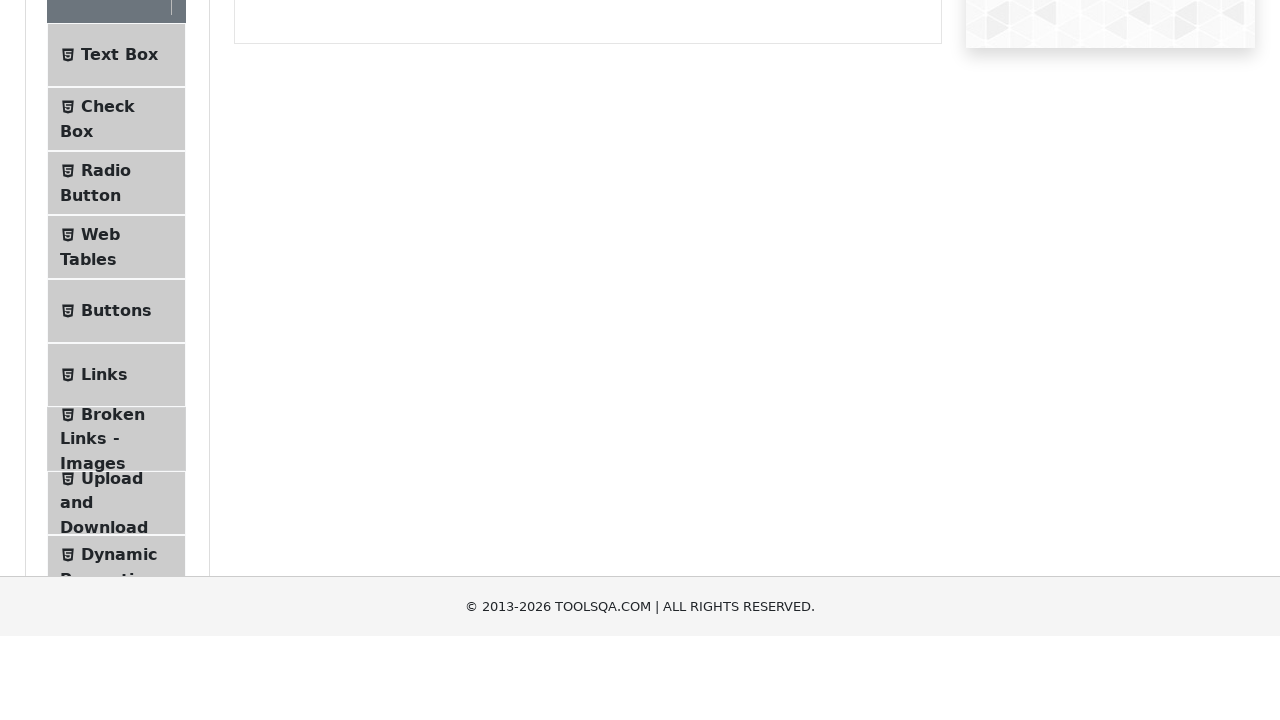

Clicked on Radio Button menu item in sidebar at (106, 376) on text=Radio Button
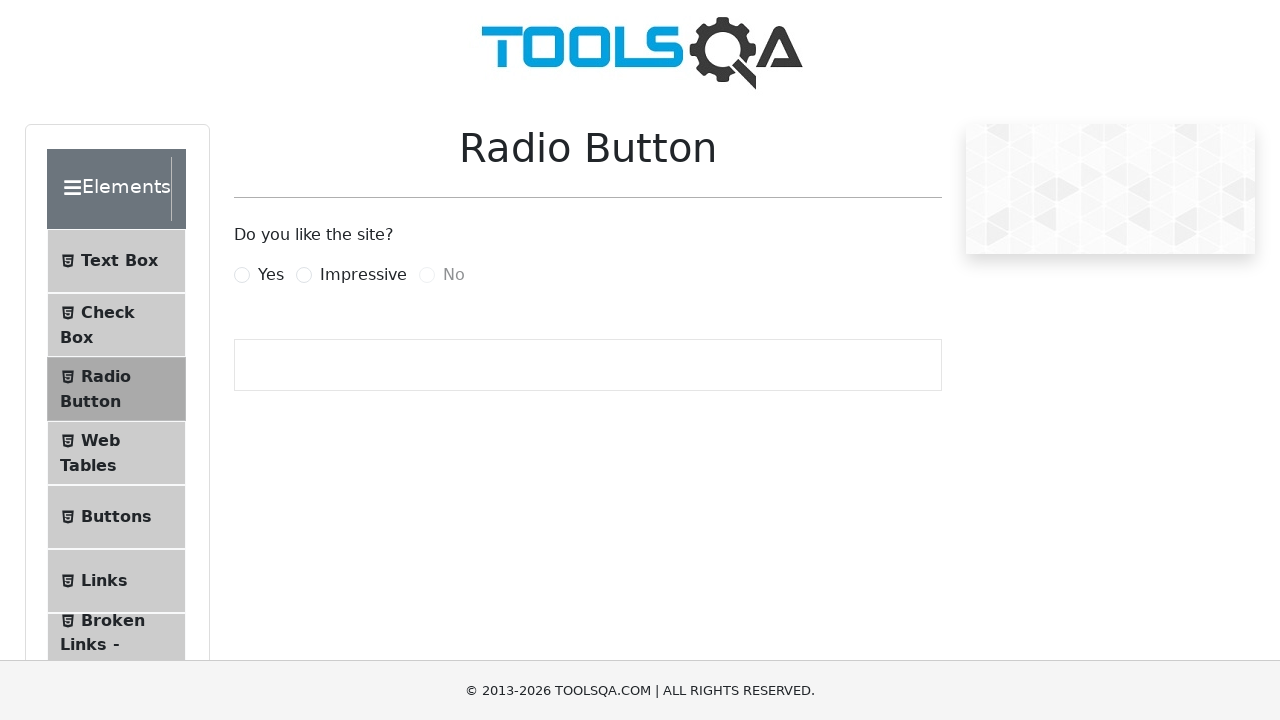

Clicked Yes radio button at (271, 275) on label[for='yesRadio']
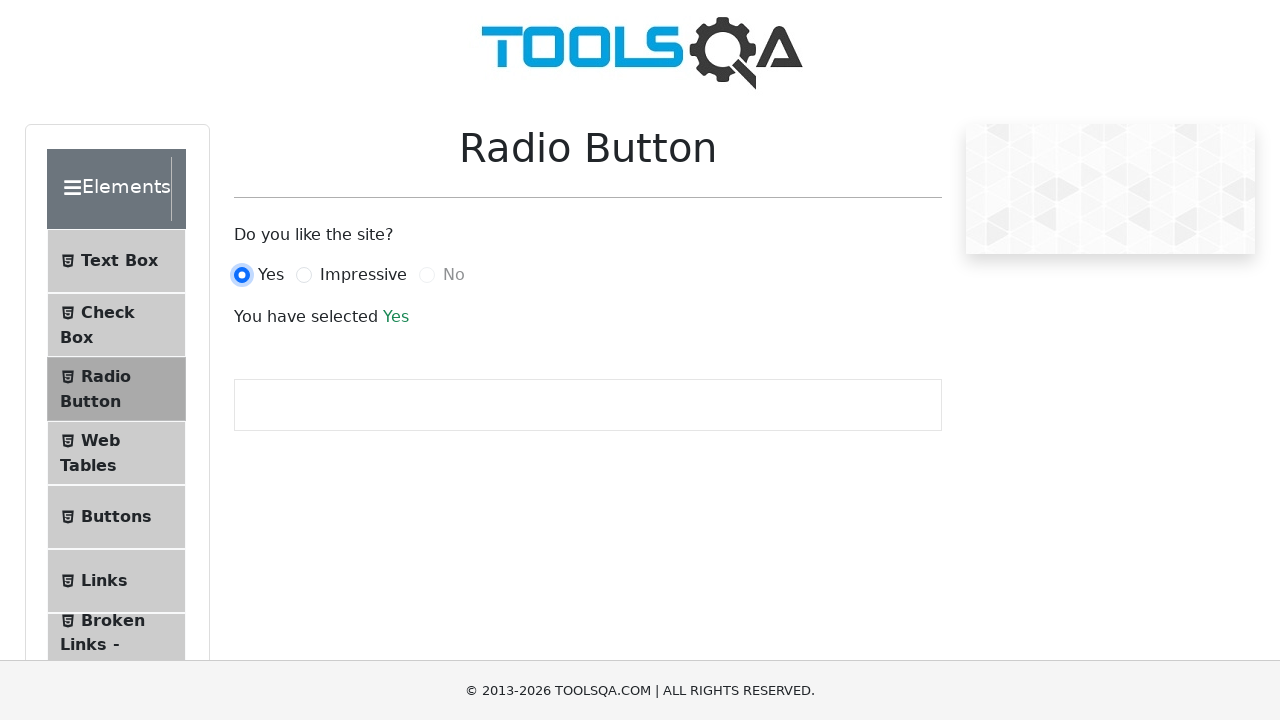

Waited for success message to appear
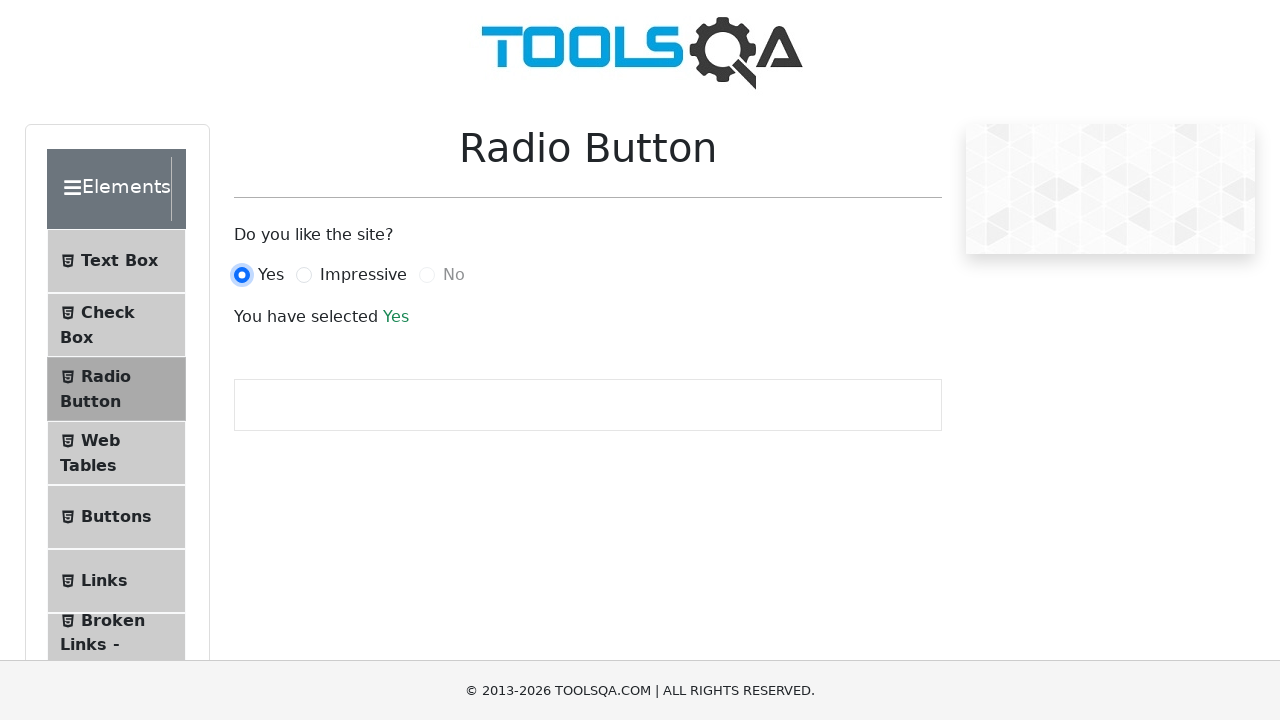

Verified 'Yes' is displayed in the result
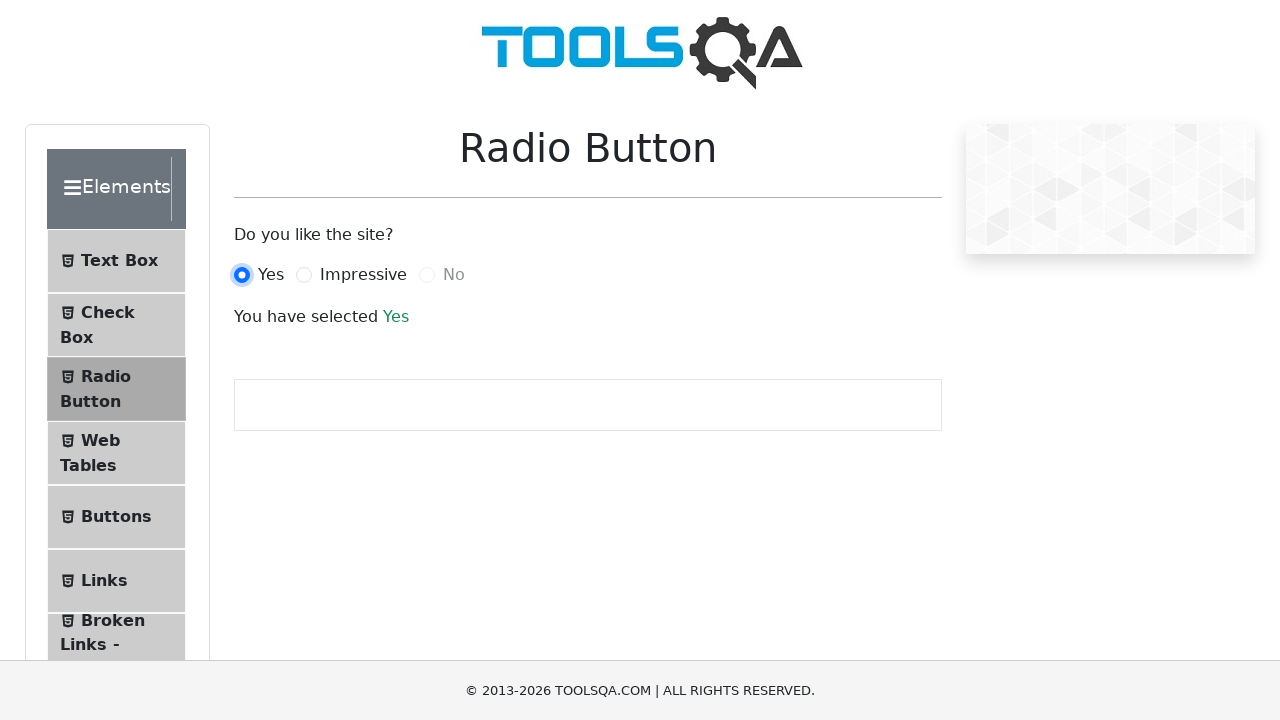

Clicked Impressive radio button at (363, 275) on label[for='impressiveRadio']
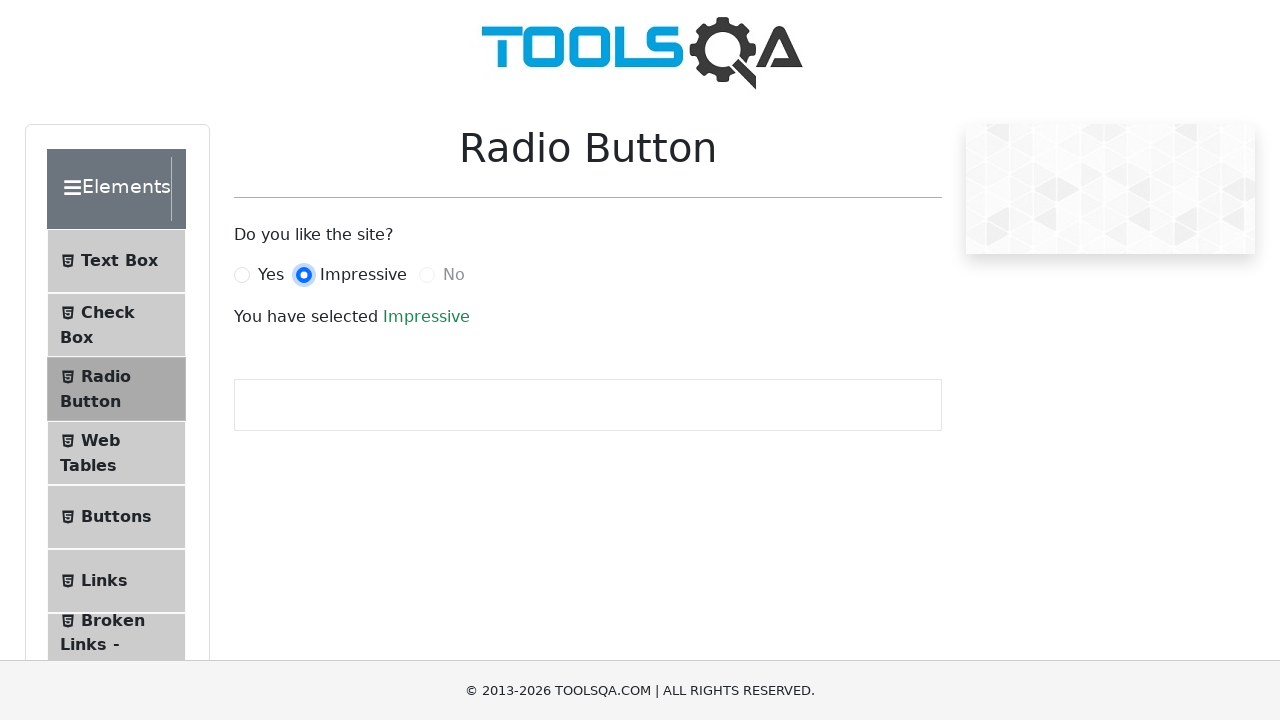

Verified 'Impressive' is displayed in the result
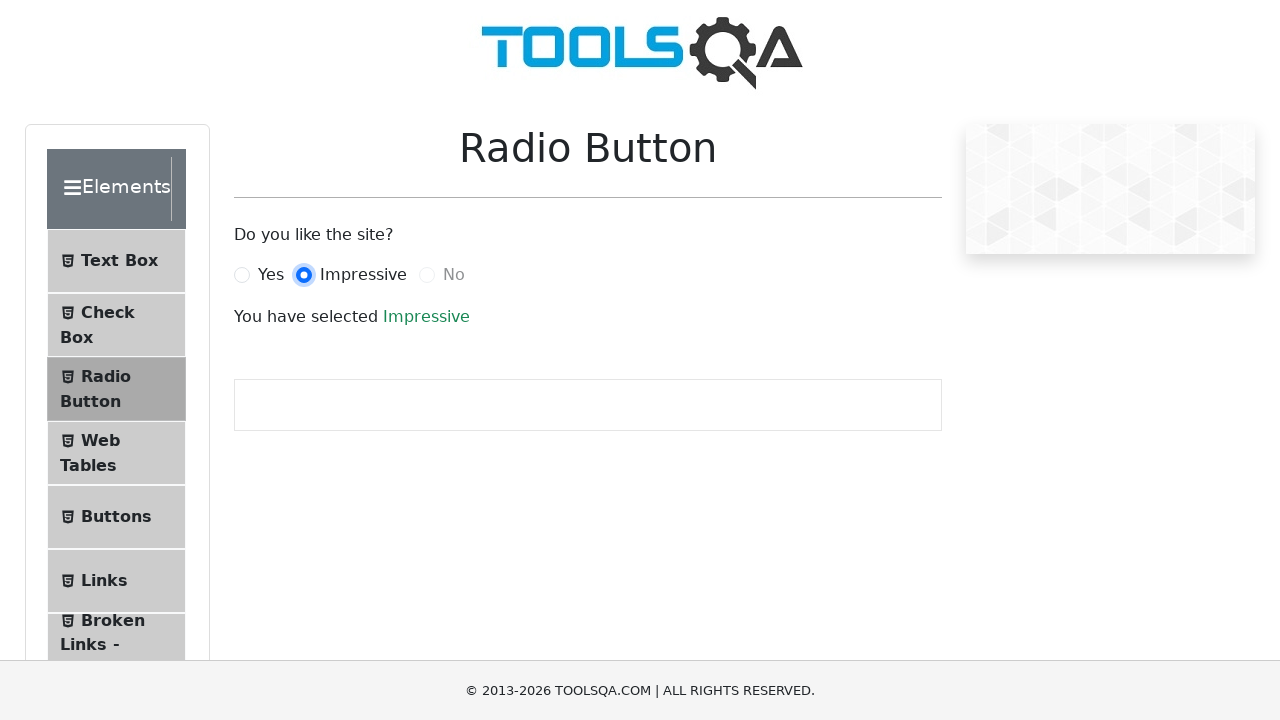

Verified No radio button is disabled
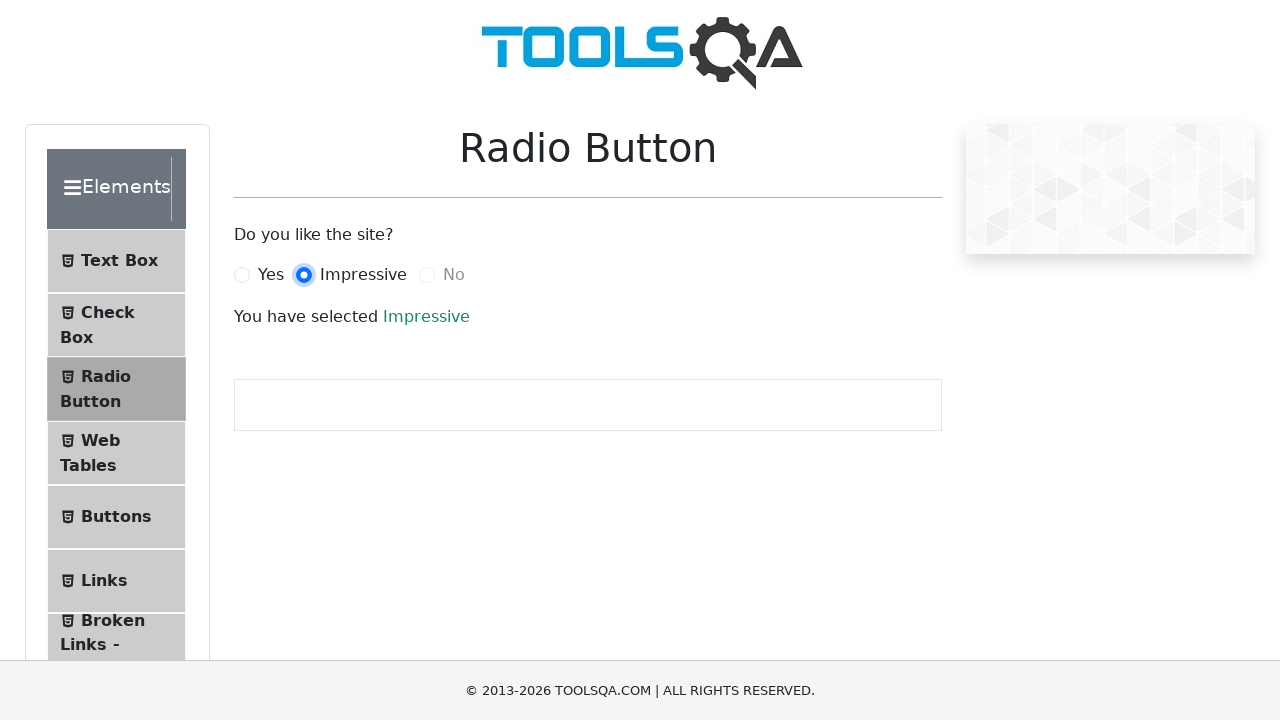

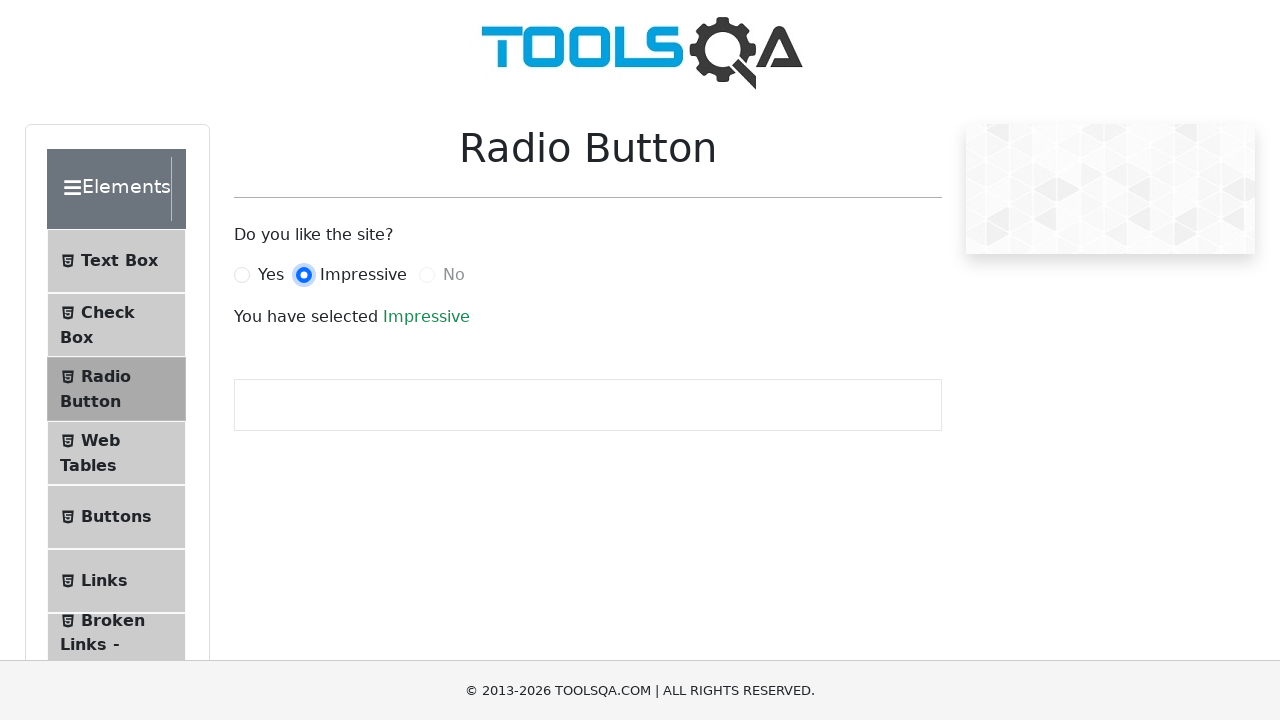